Tests dropdown selection functionality by navigating to a test page and selecting "doc 3" from a dropdown menu by visible text.

Starting URL: https://omayo.blogspot.com/

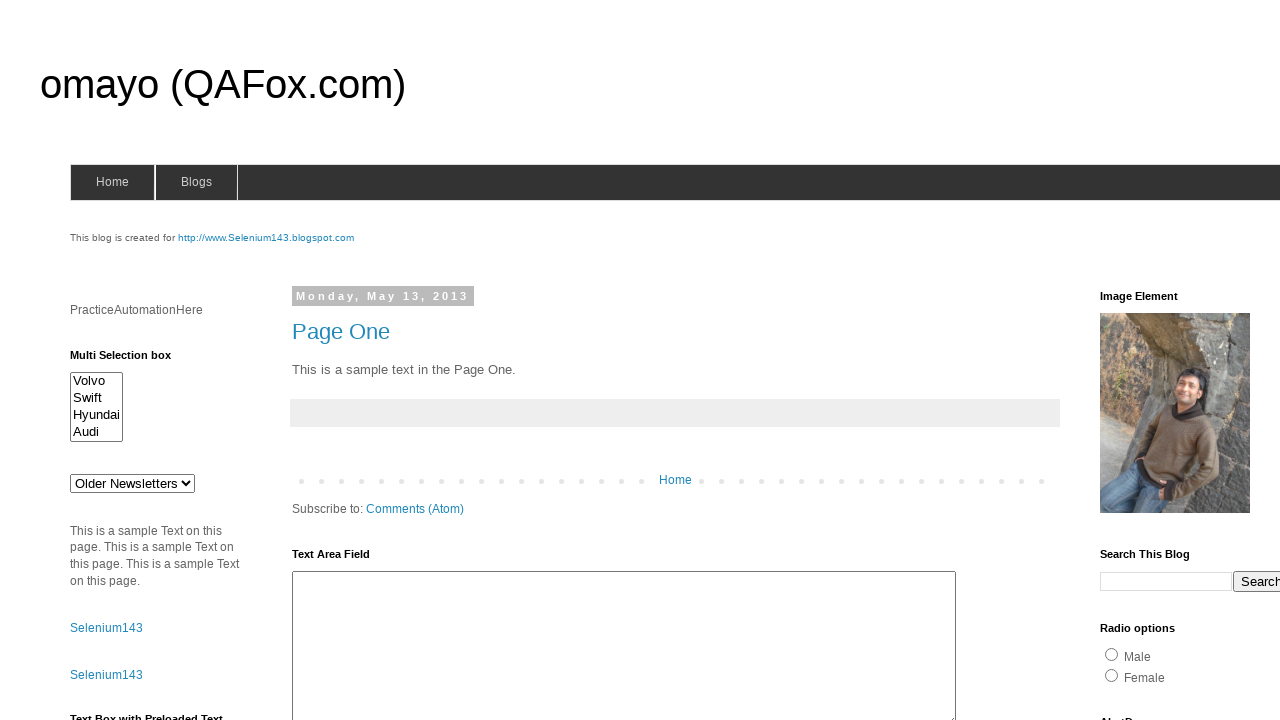

Waited for dropdown #drop1 to be visible
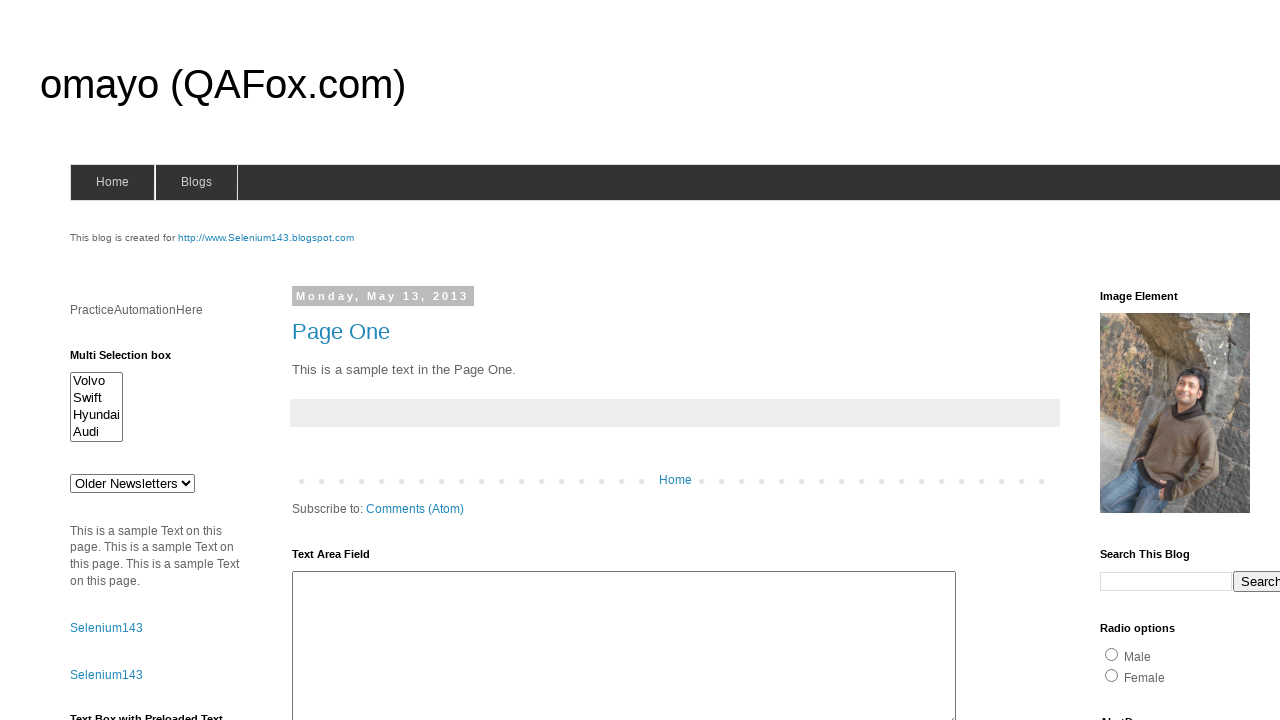

Selected 'doc 3' from dropdown #drop1 by visible text on #drop1
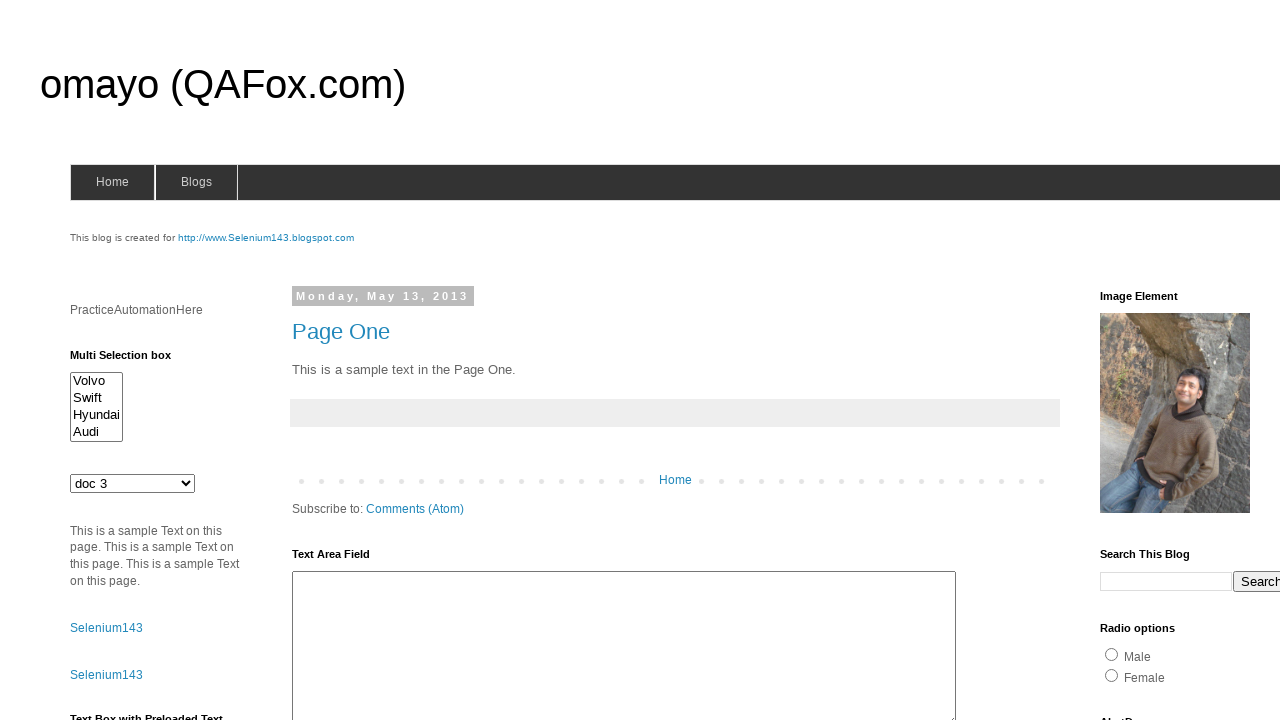

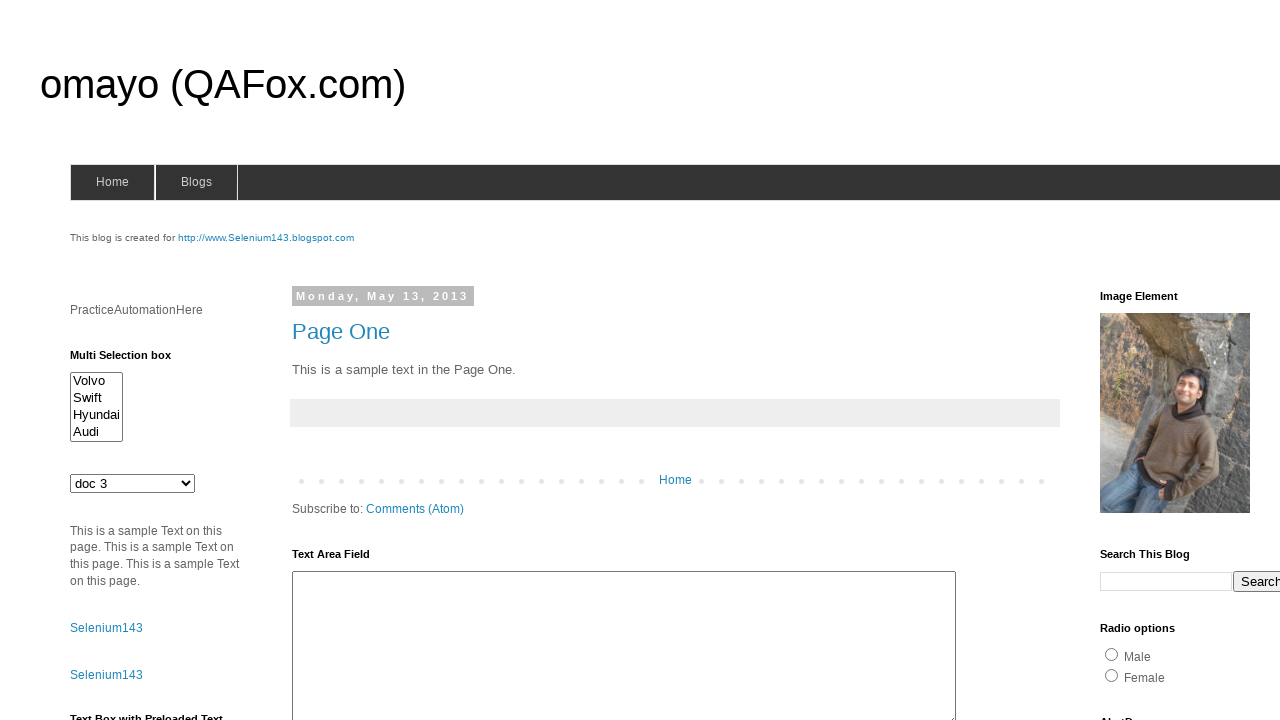